Navigates to a stock market gainers table, counts the number of rows and columns, and clicks on a specific company link in the table

Starting URL: https://money.rediff.com/gainers

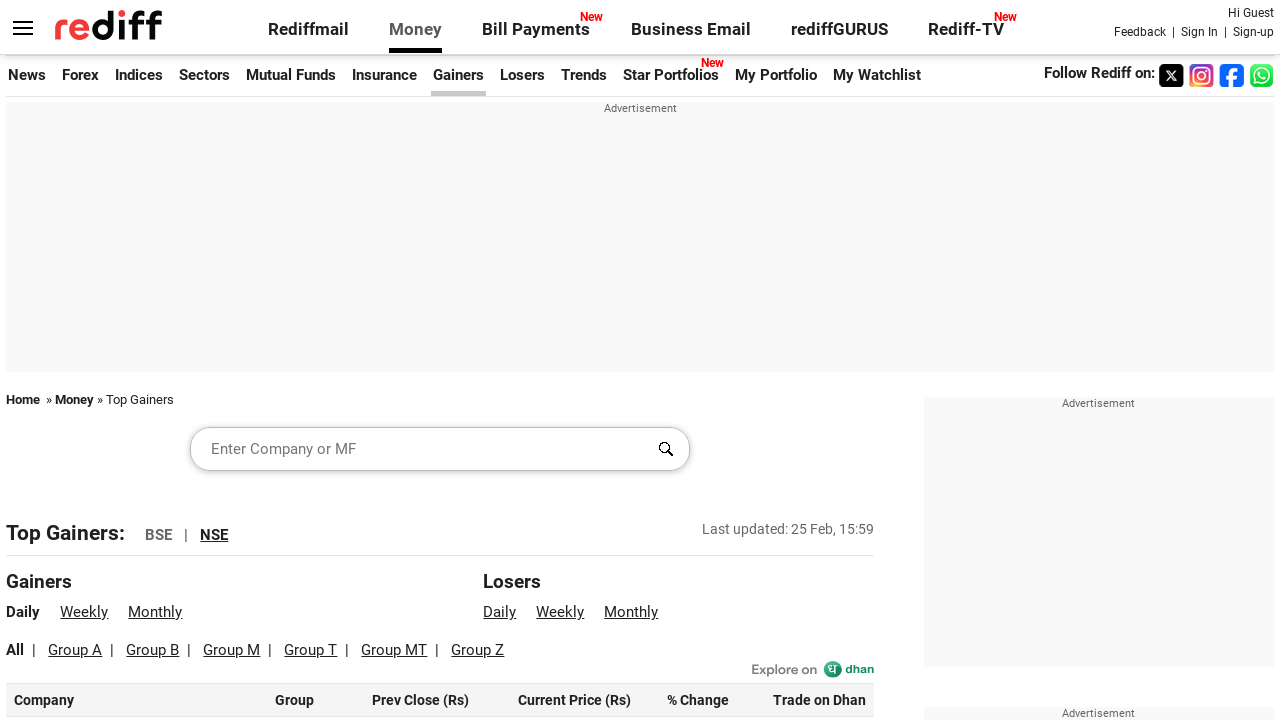

Waited for stock market table to load
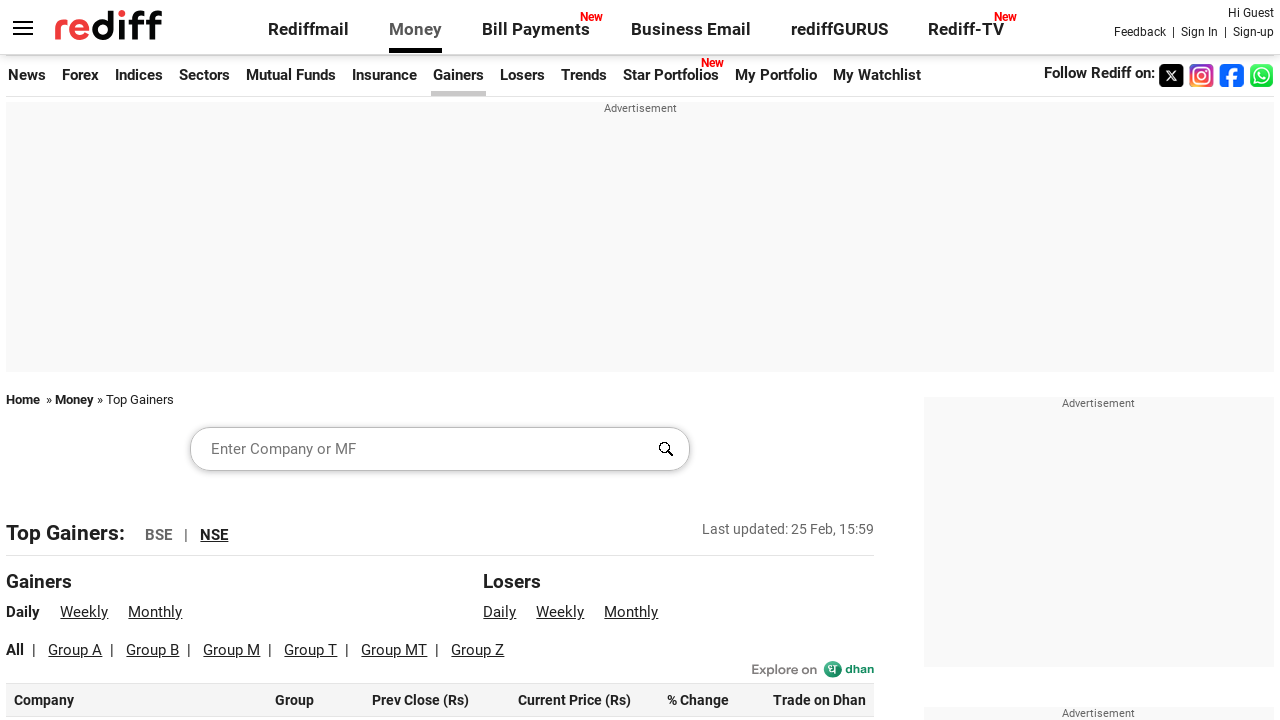

Located all rows in table - found 100 rows
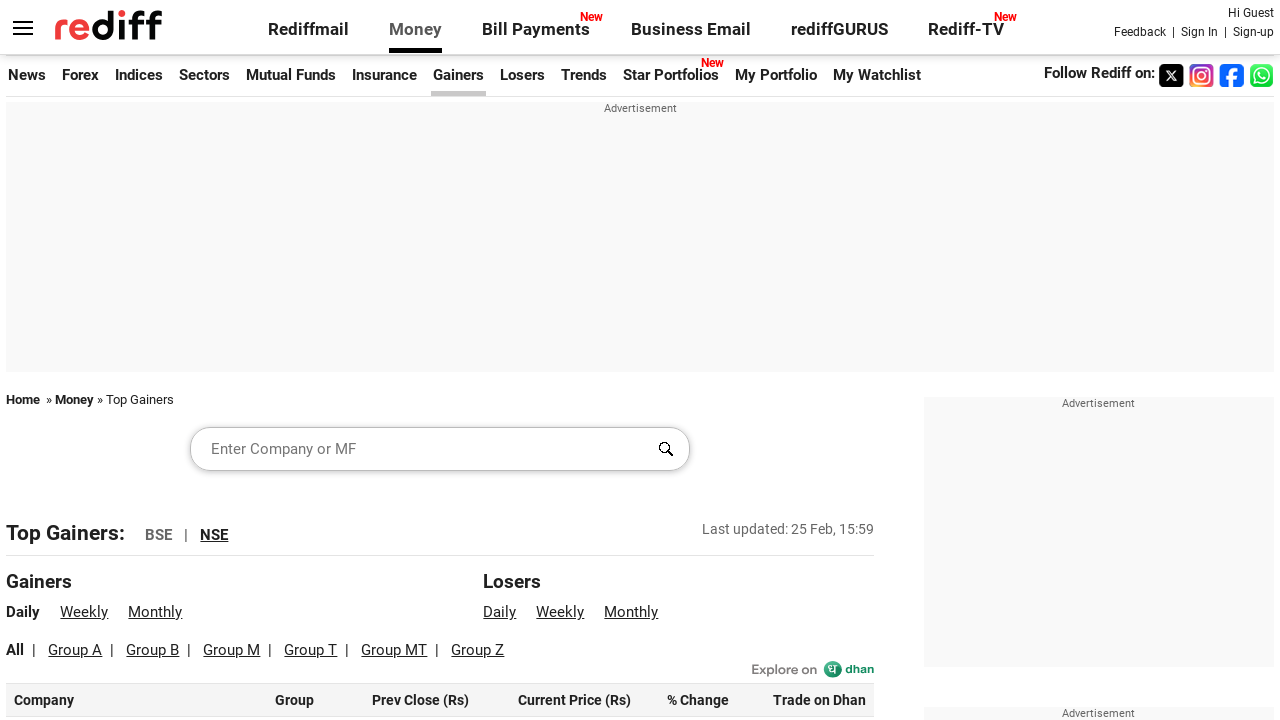

Located all columns in first row - found 6 columns
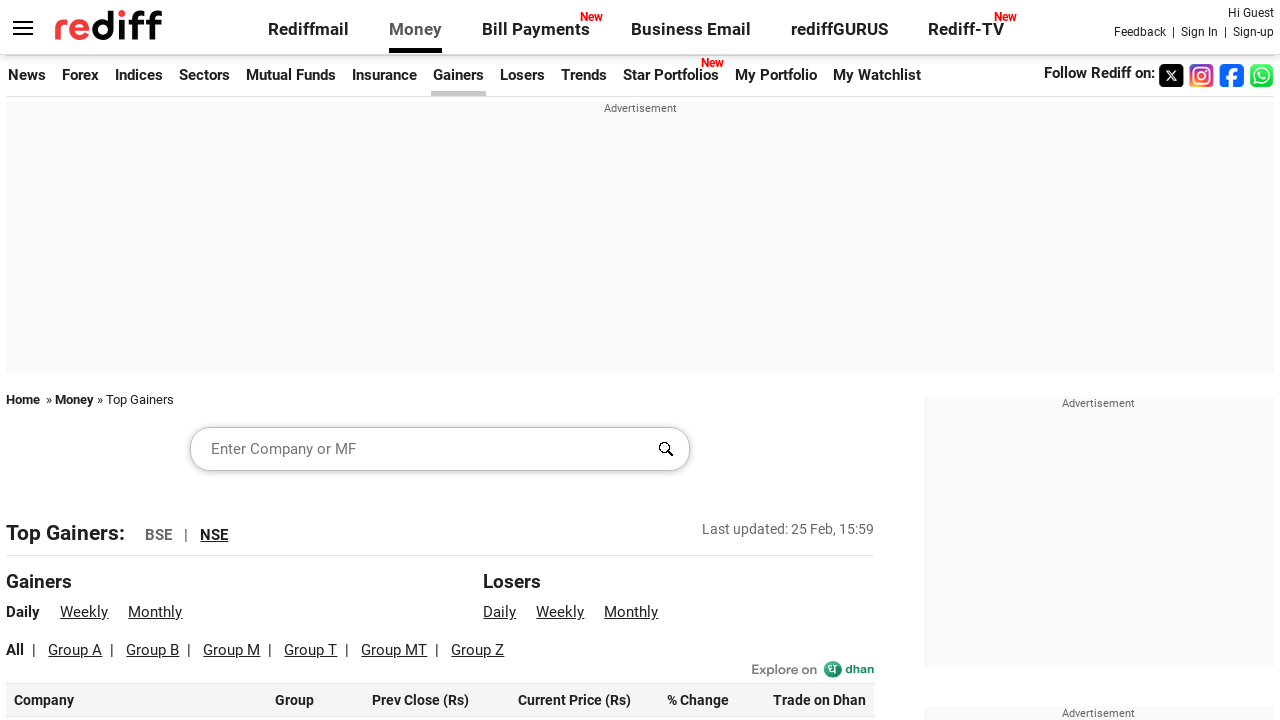

Clicked on company link in 4th row of gainers table at (61, 360) on xpath=//table[@class='dataTable']/tbody/tr[4]/td[1]/a
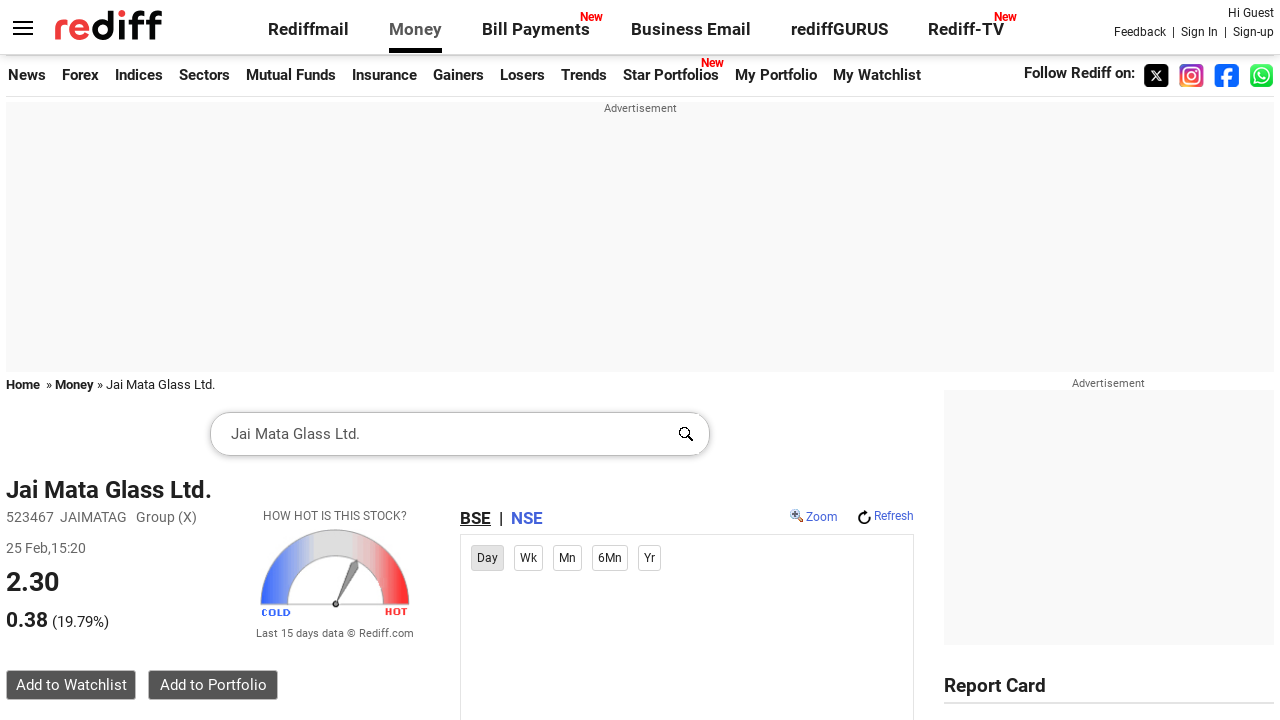

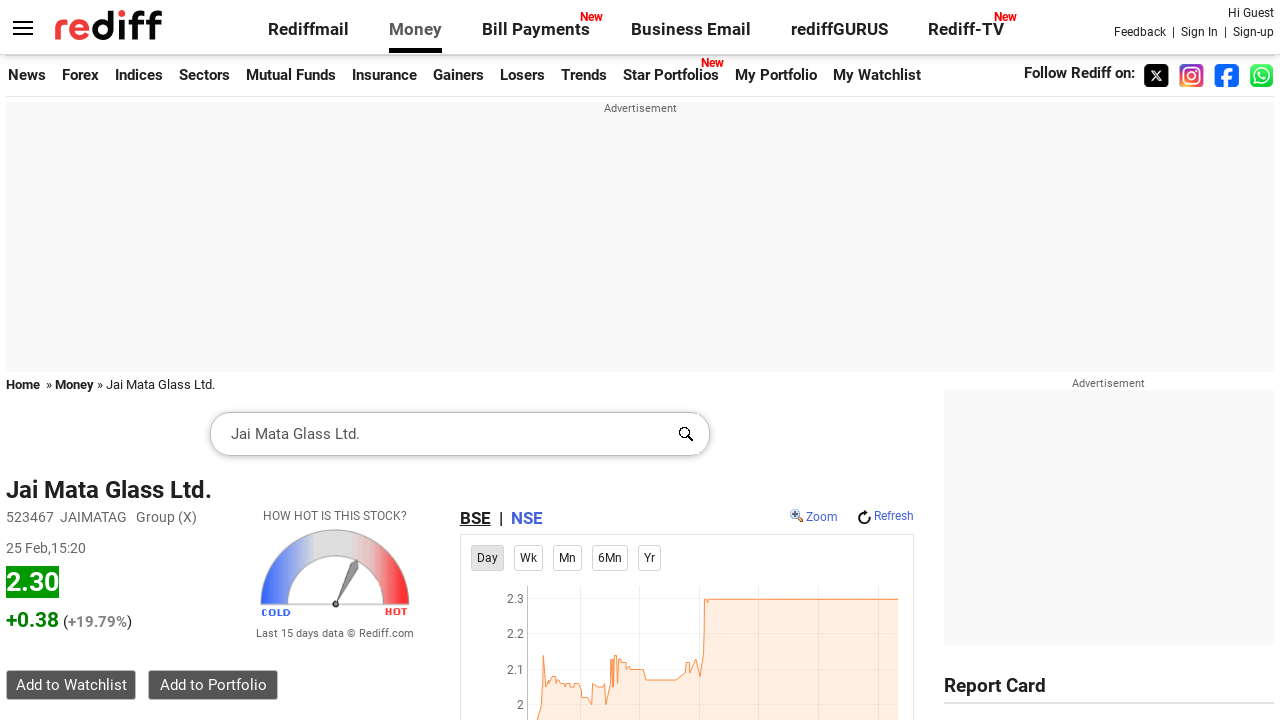